Tests navigation from USPS homepage to the Send Mail & Packages section

Starting URL: https://www.usps.com/

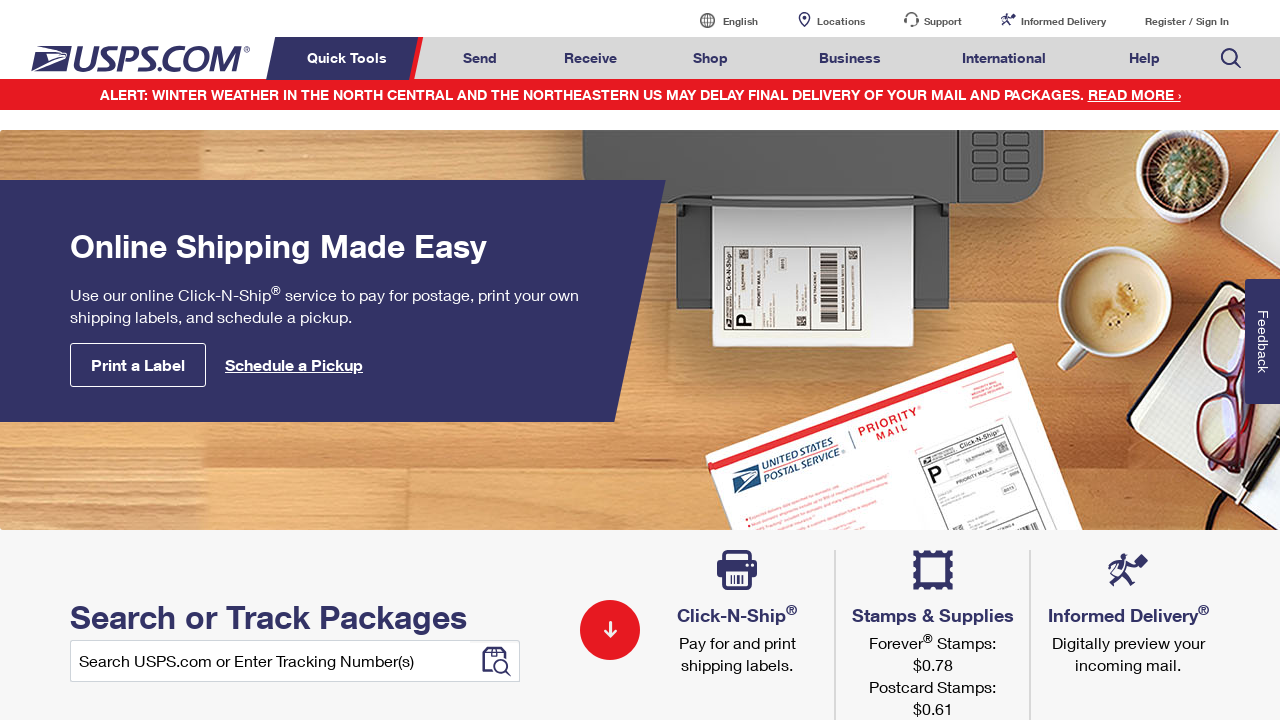

Clicked on Send Mail & Packages link at (480, 58) on a#mail-ship-width
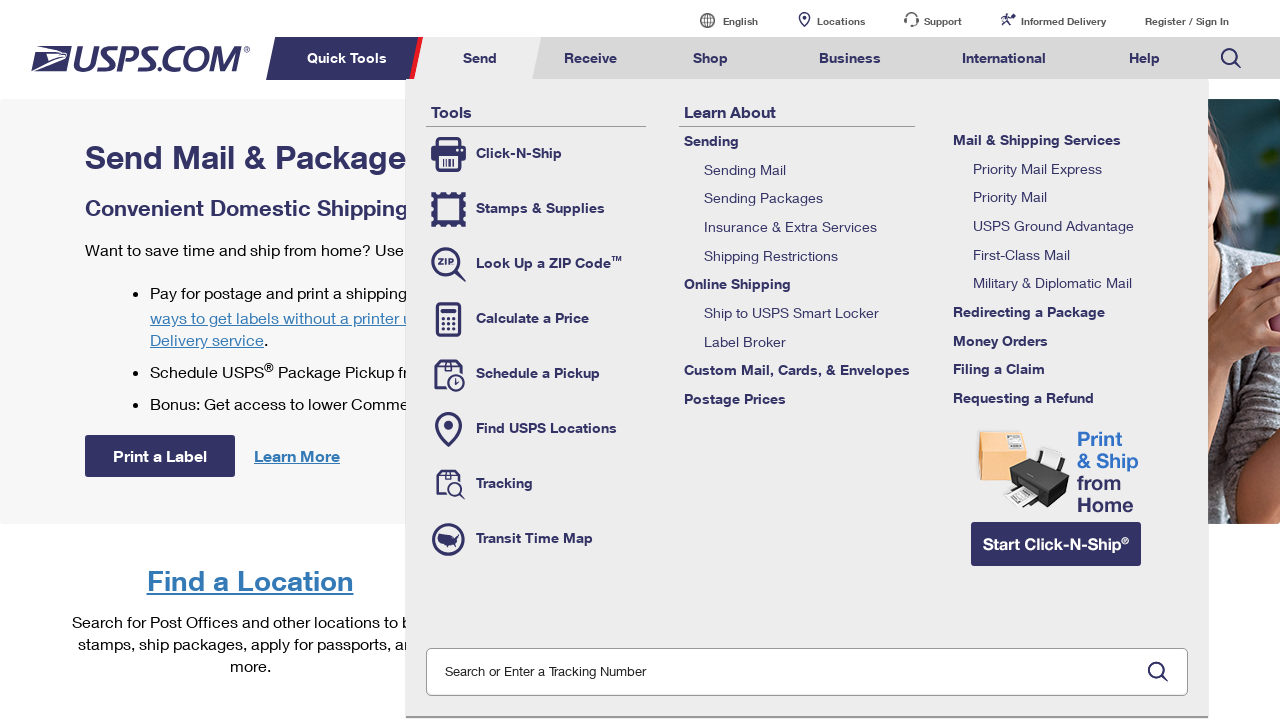

Verified page title is 'Send Mail & Packages | USPS'
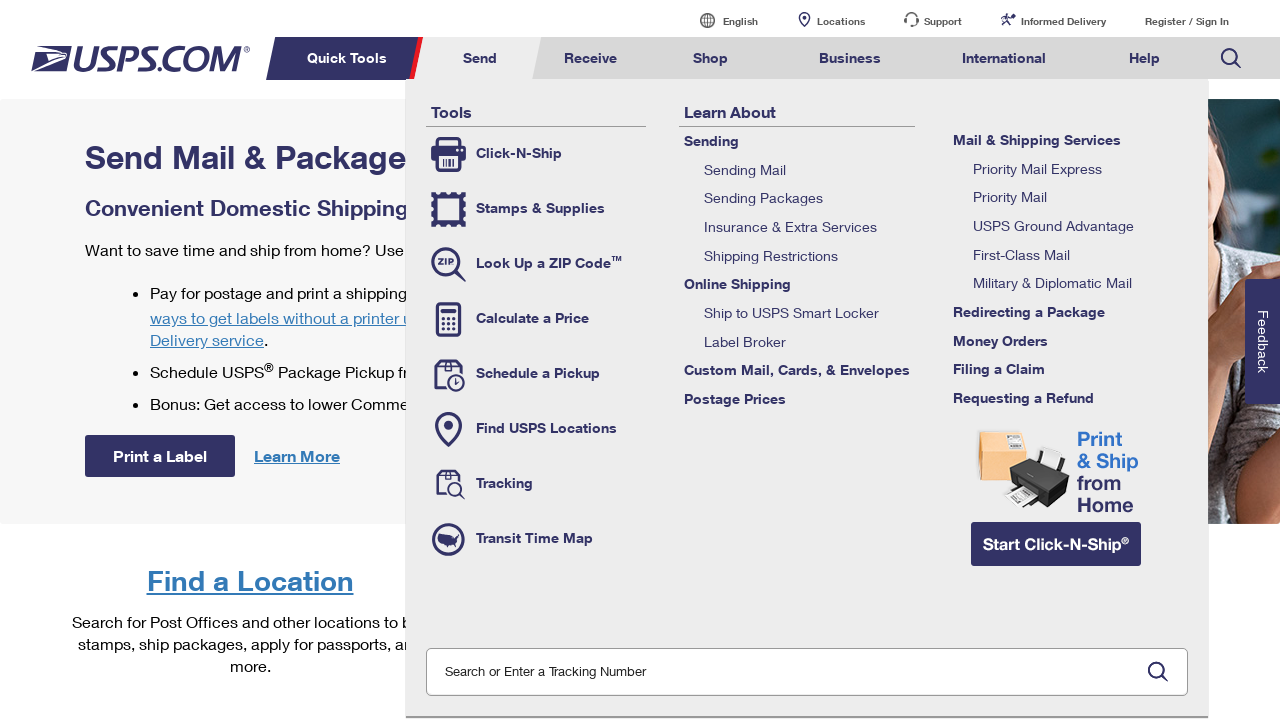

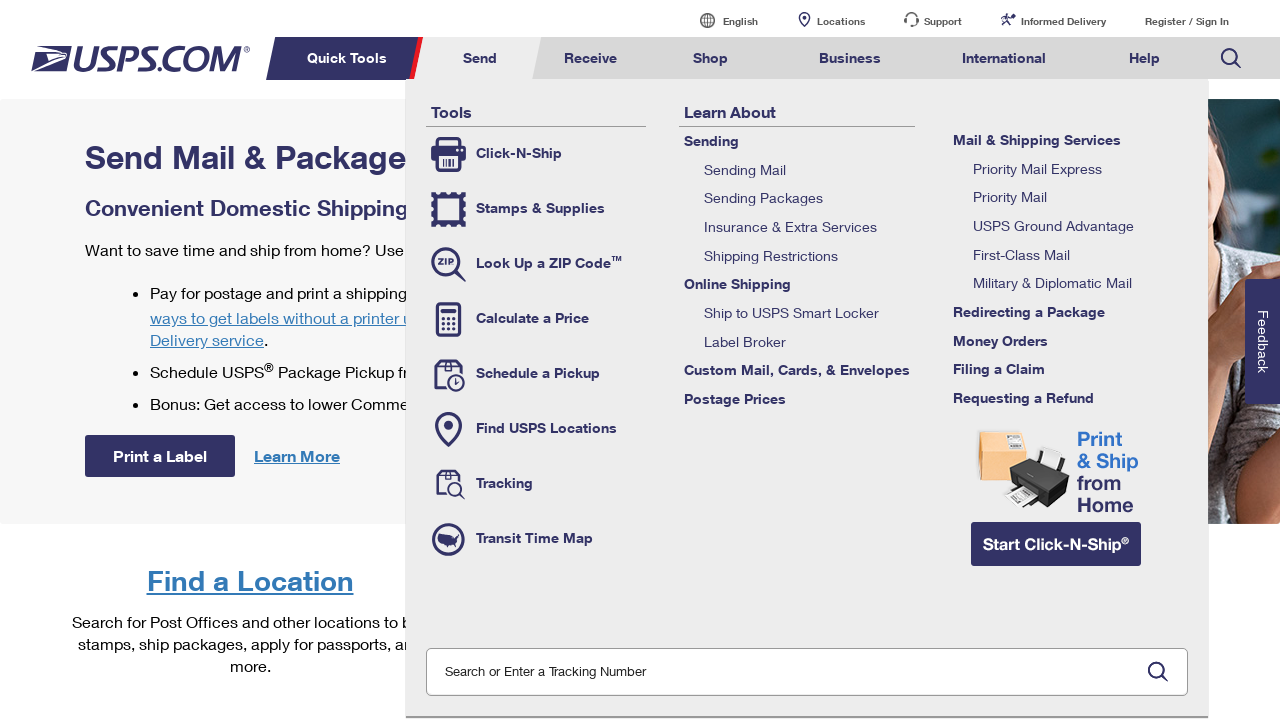